Tests a hidden switch checkbox by force-checking it and verifying that an associated text input becomes enabled.

Starting URL: https://qbek.github.io/selenium-exercises/pl/check_boxes.html

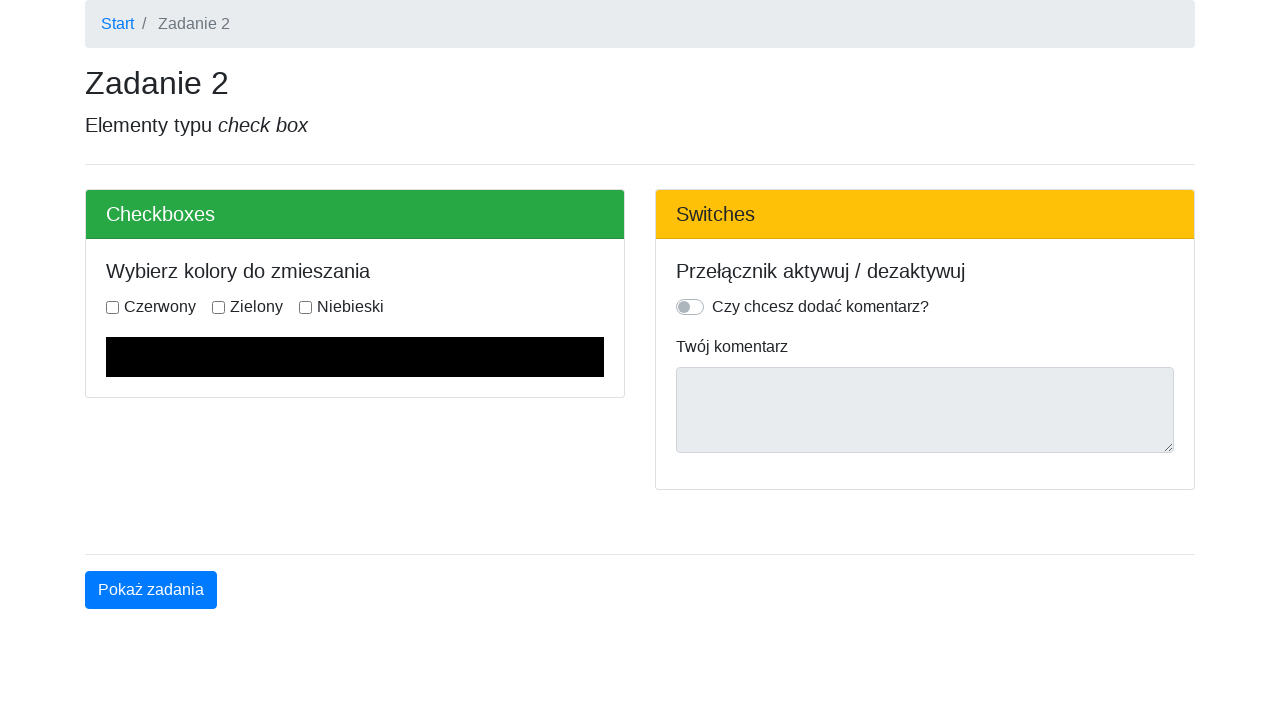

Navigated to checkbox exercises page
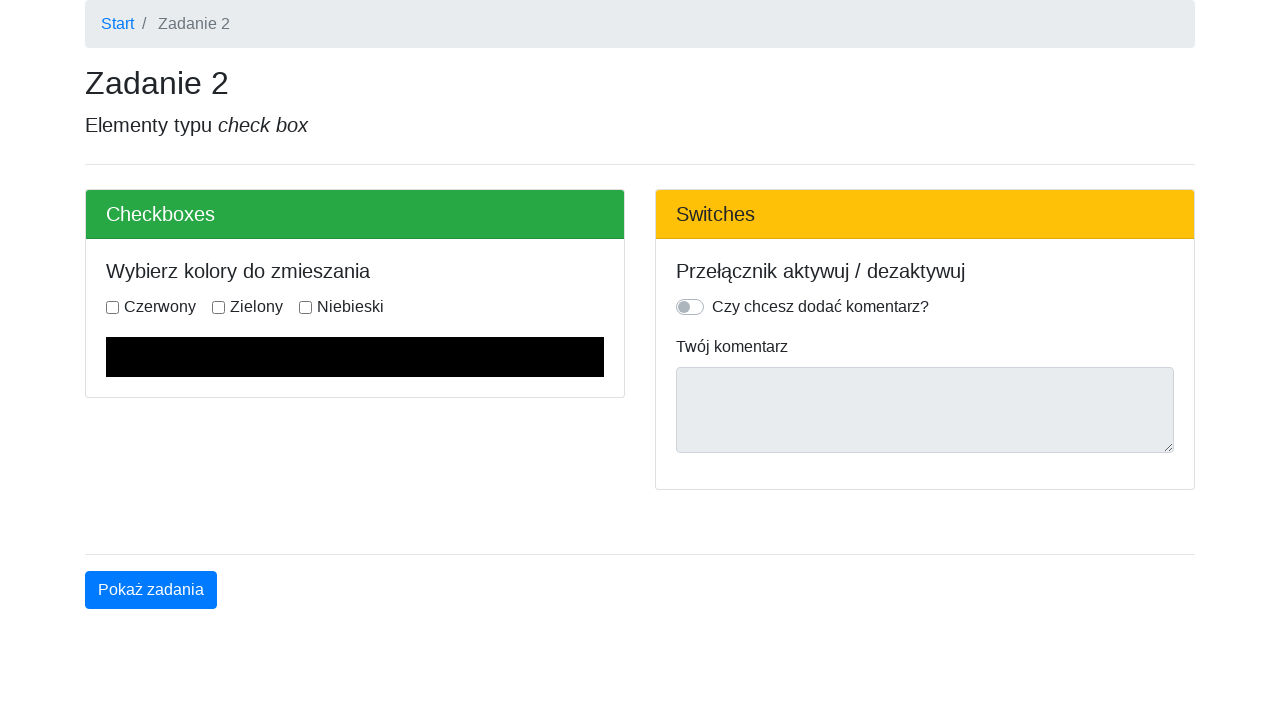

Force-checked the hidden switch checkbox at (684, 305) on #switch
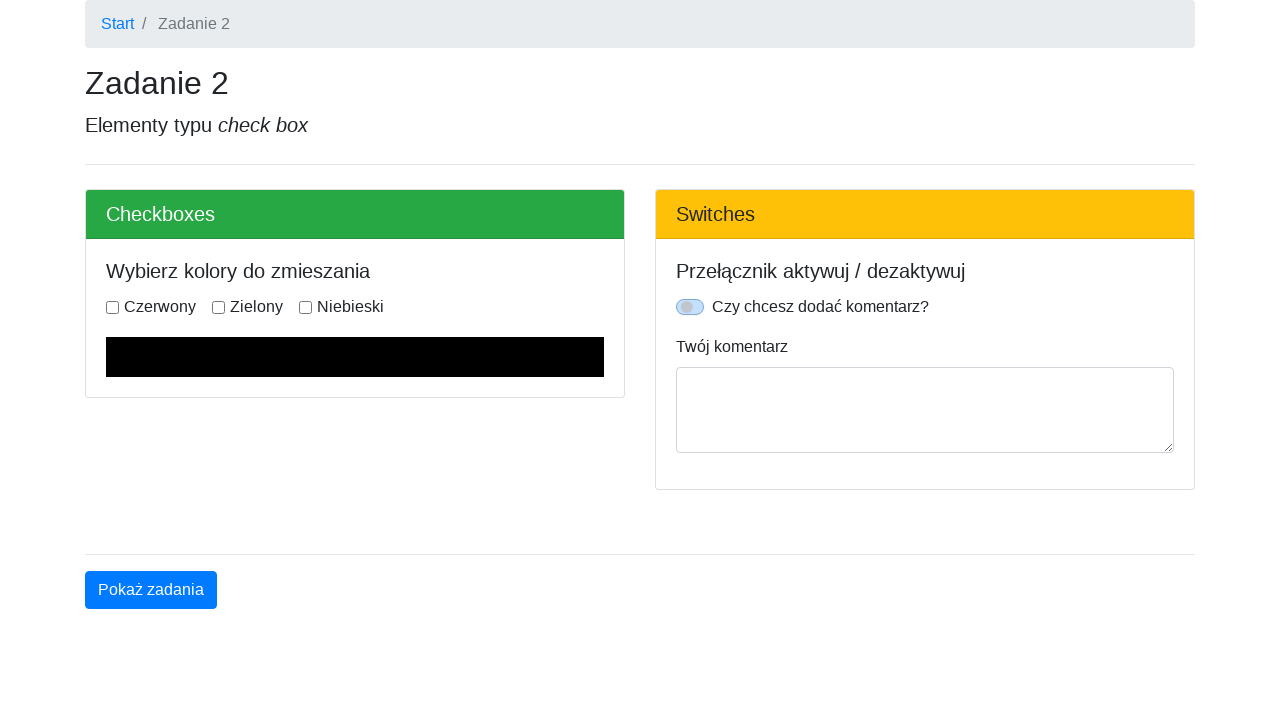

Verified the text input is now enabled
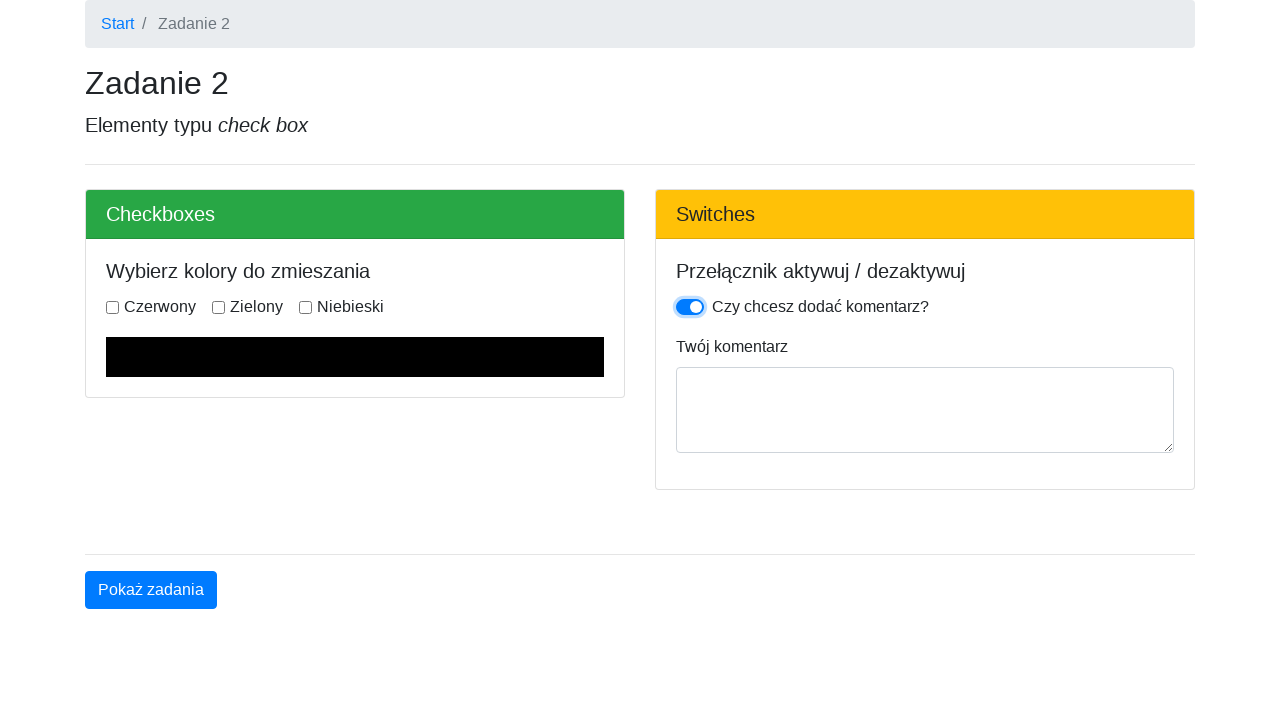

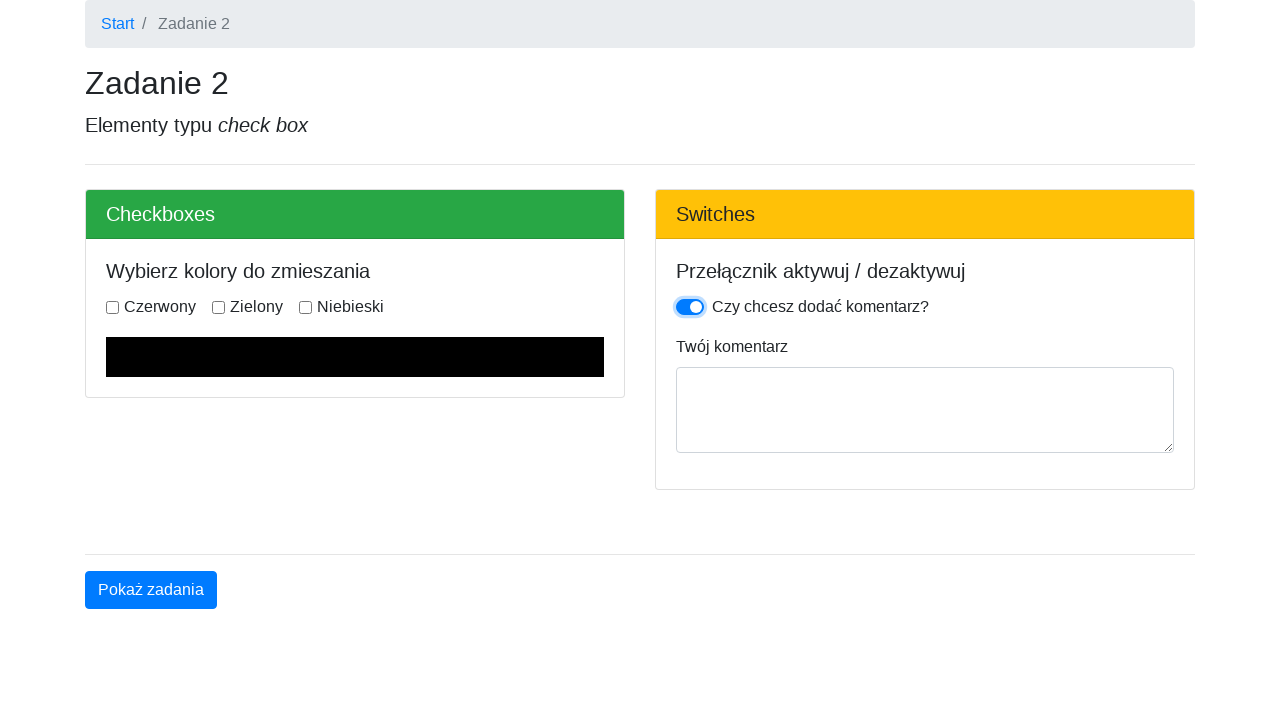